Navigates to the OTUS educational platform homepage and waits for the page to load

Starting URL: https://otus.ru/

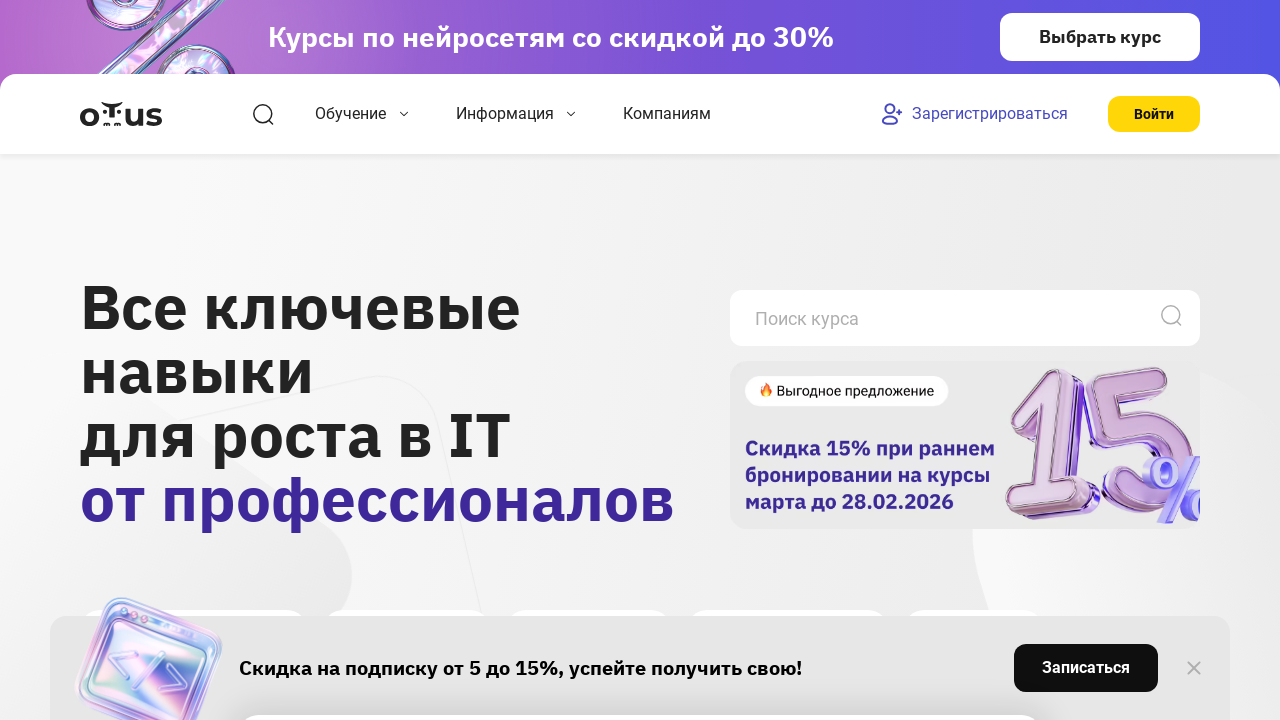

Navigated to OTUS homepage and waited for DOM content to load
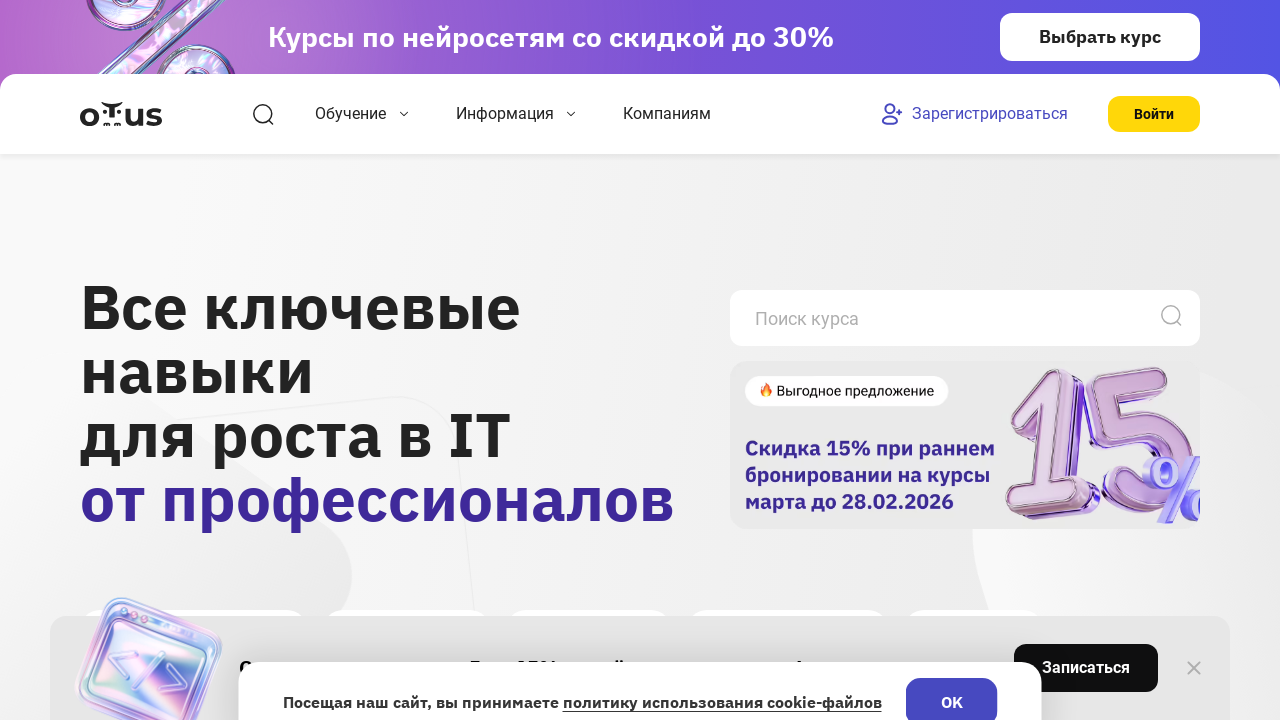

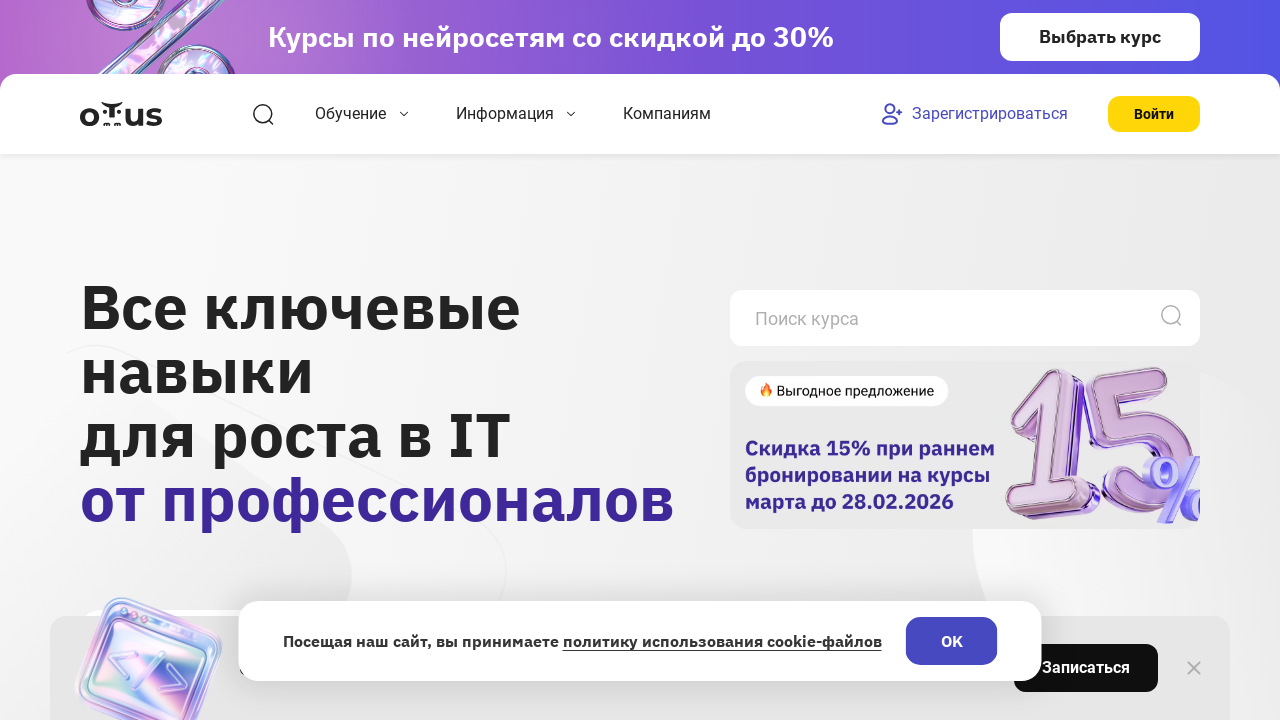